Tests finding a link by its calculated numeric text, clicking it, then filling out a form with personal information (first name, last name, city, country) and submitting it.

Starting URL: http://suninjuly.github.io/find_link_text

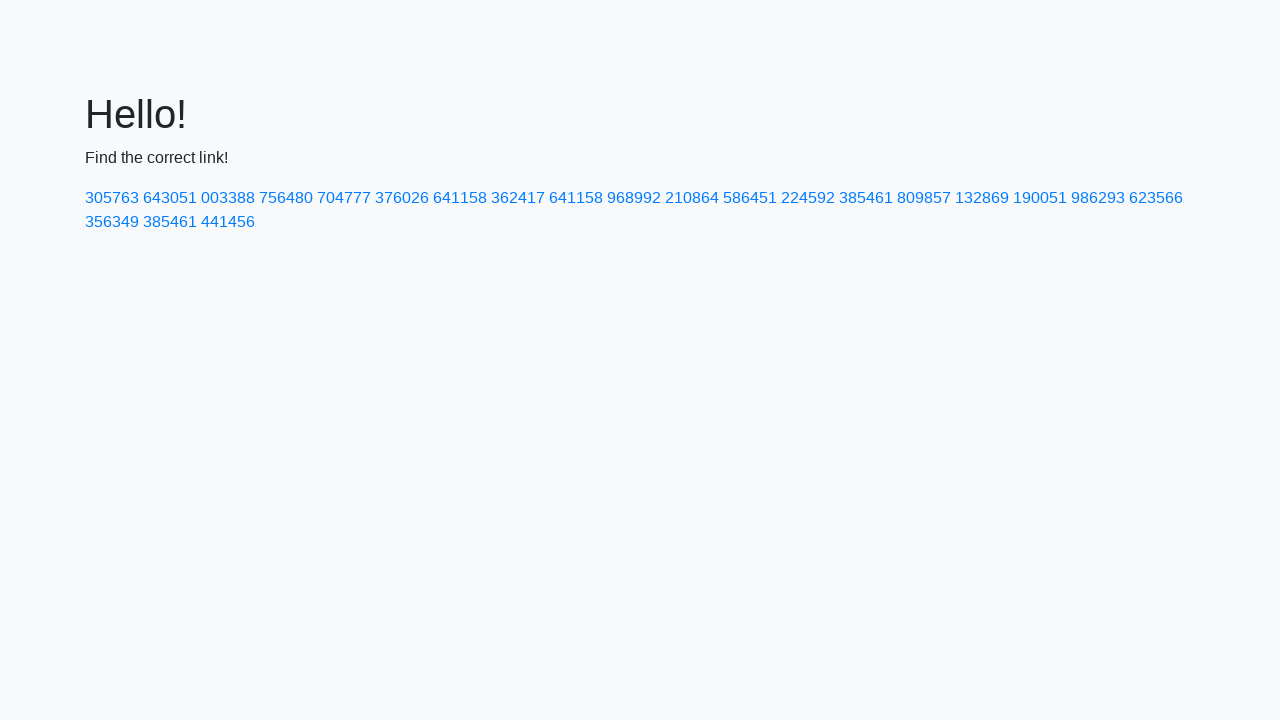

Clicked link with calculated text '224592' at (808, 198) on text=224592
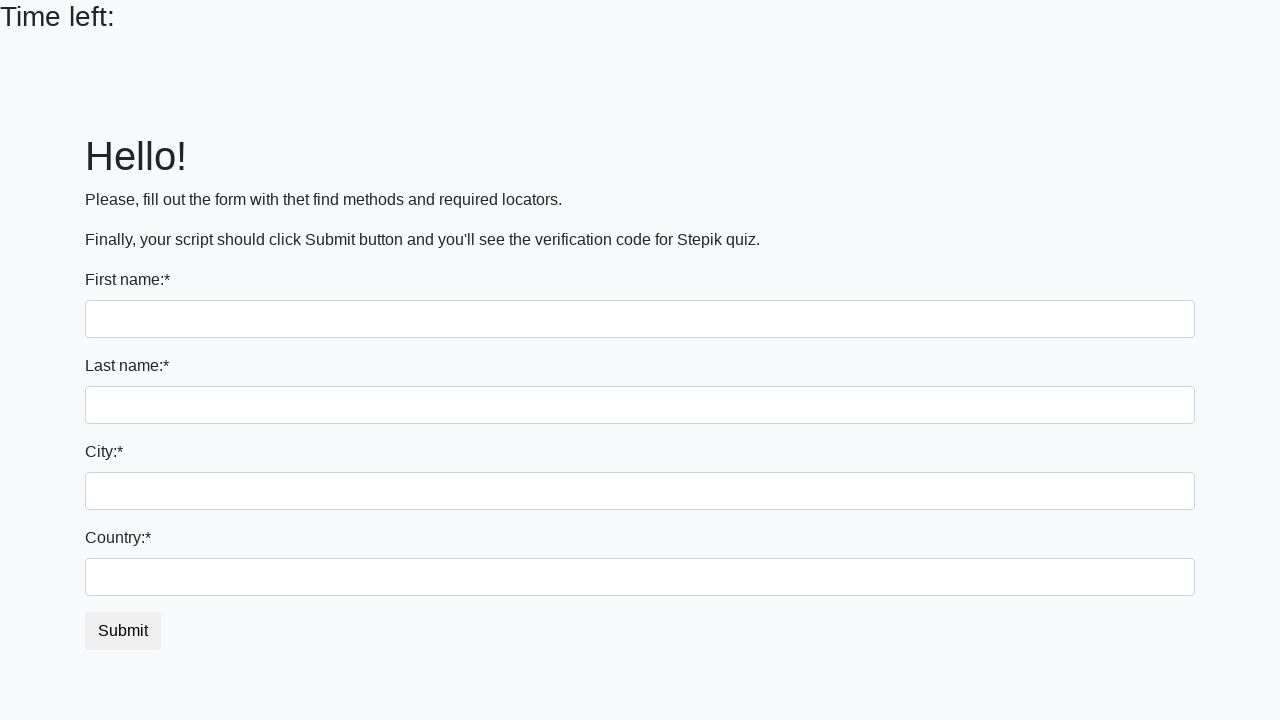

Filled first name field with 'Ivan' on input >> nth=0
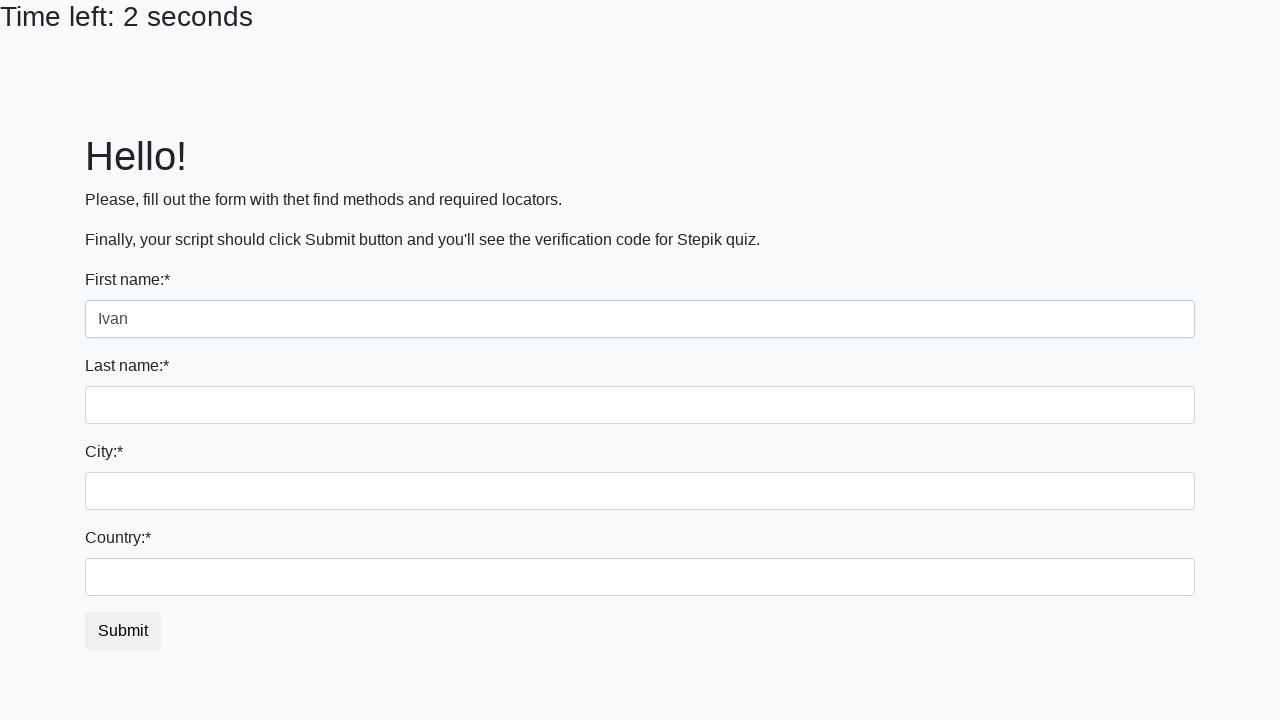

Filled last name field with 'Petrov' on input[name='last_name']
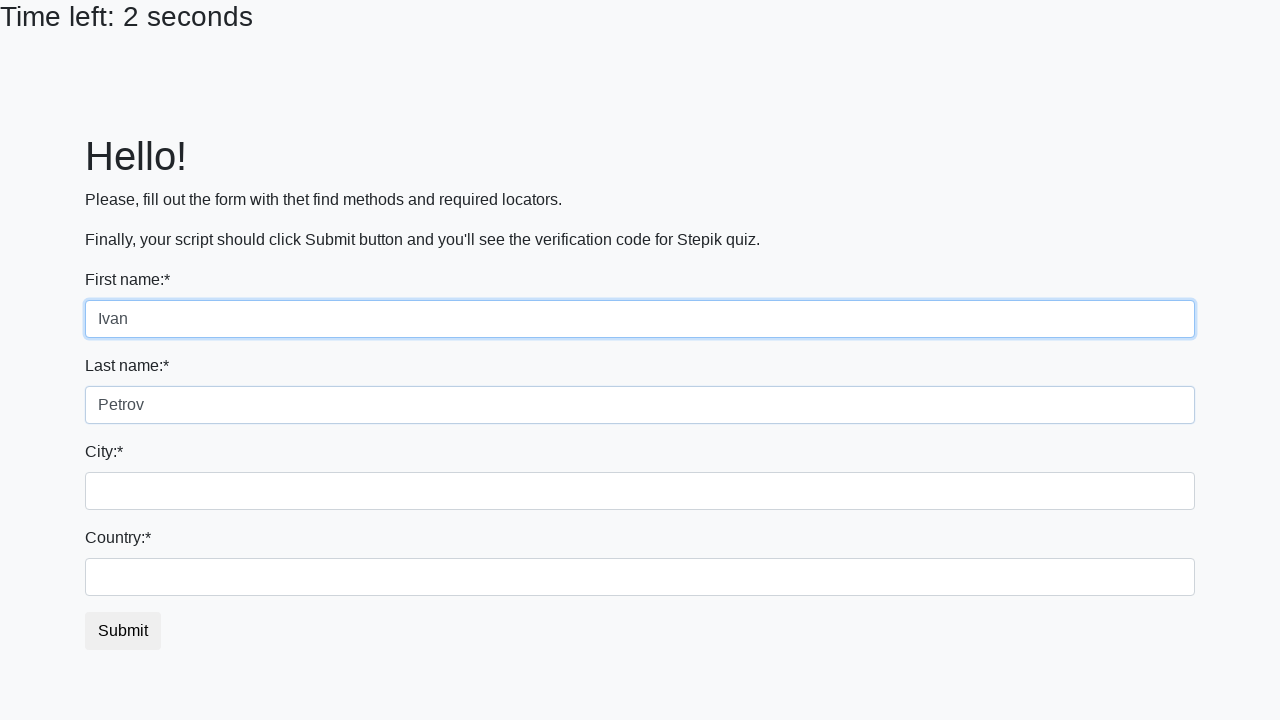

Filled city field with 'Smolensk' on .city
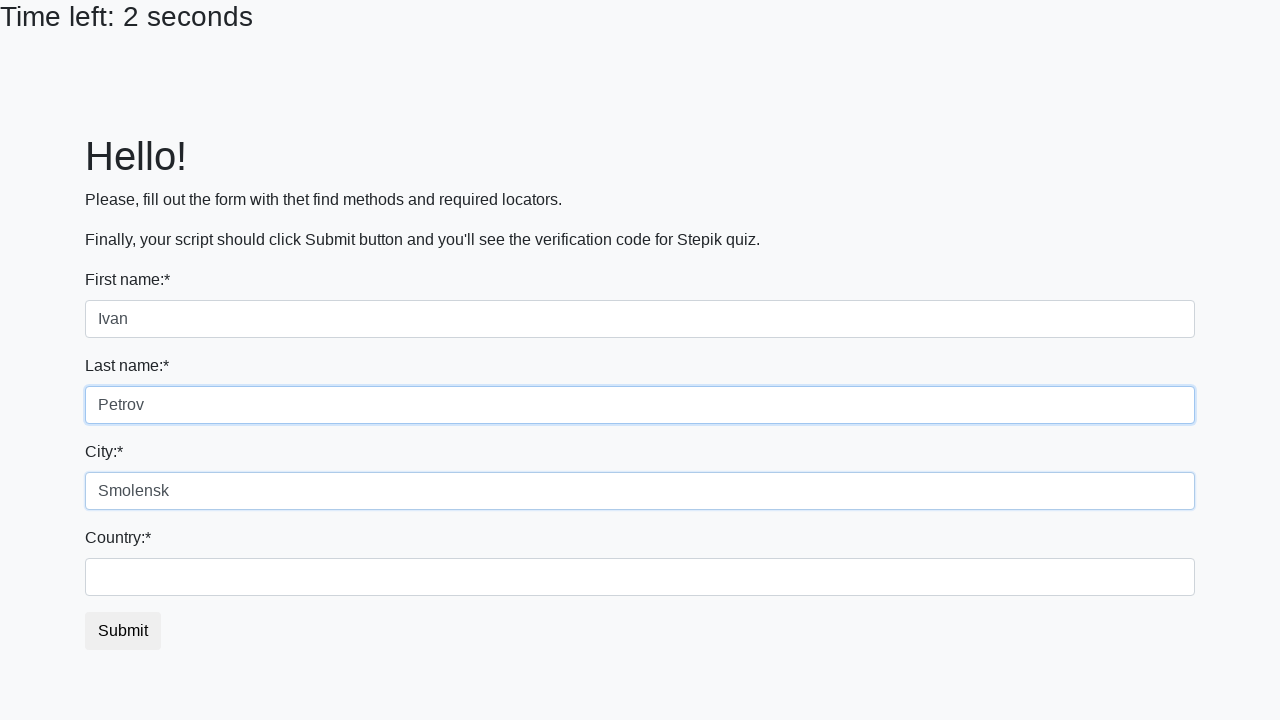

Filled country field with 'Russia' on #country
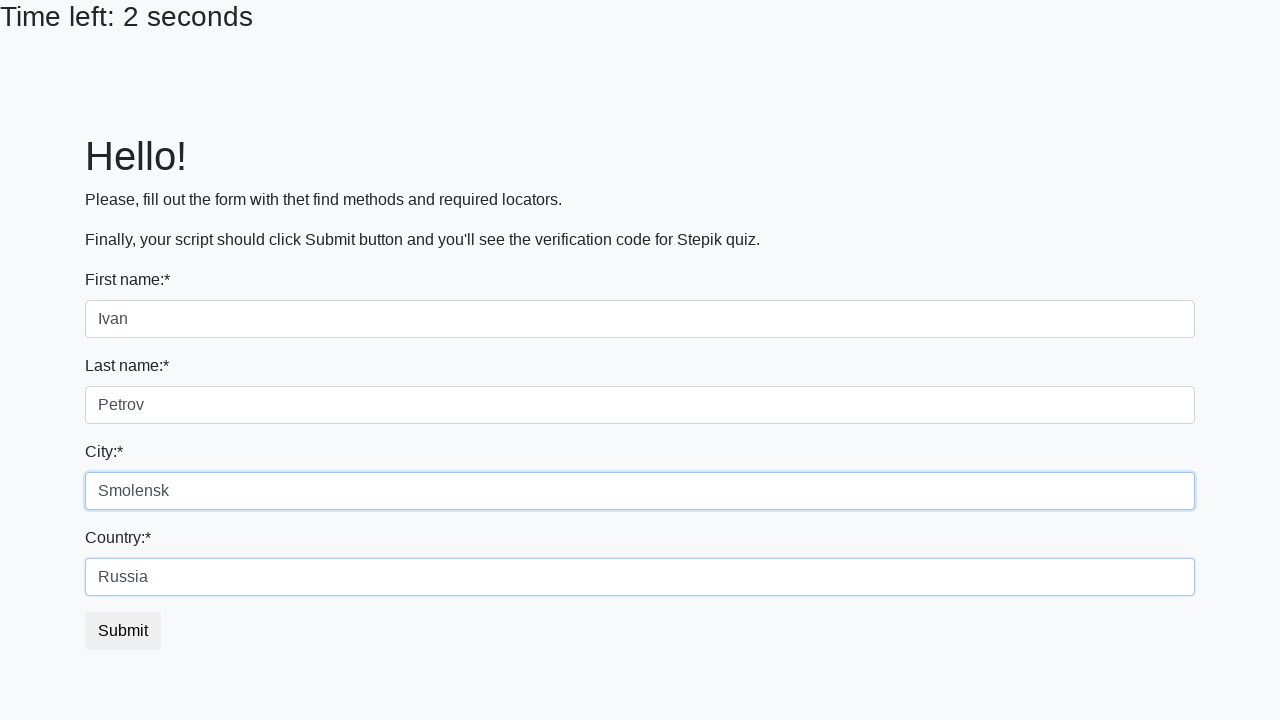

Clicked submit button at (123, 631) on button.btn
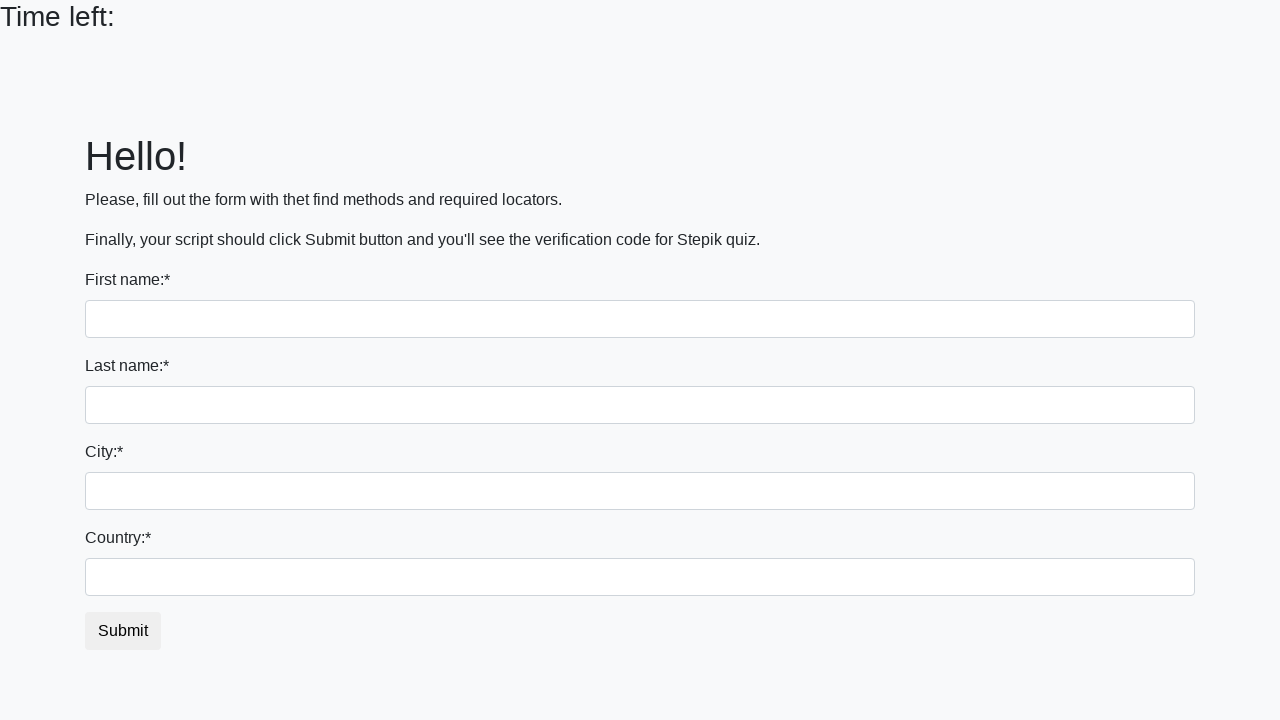

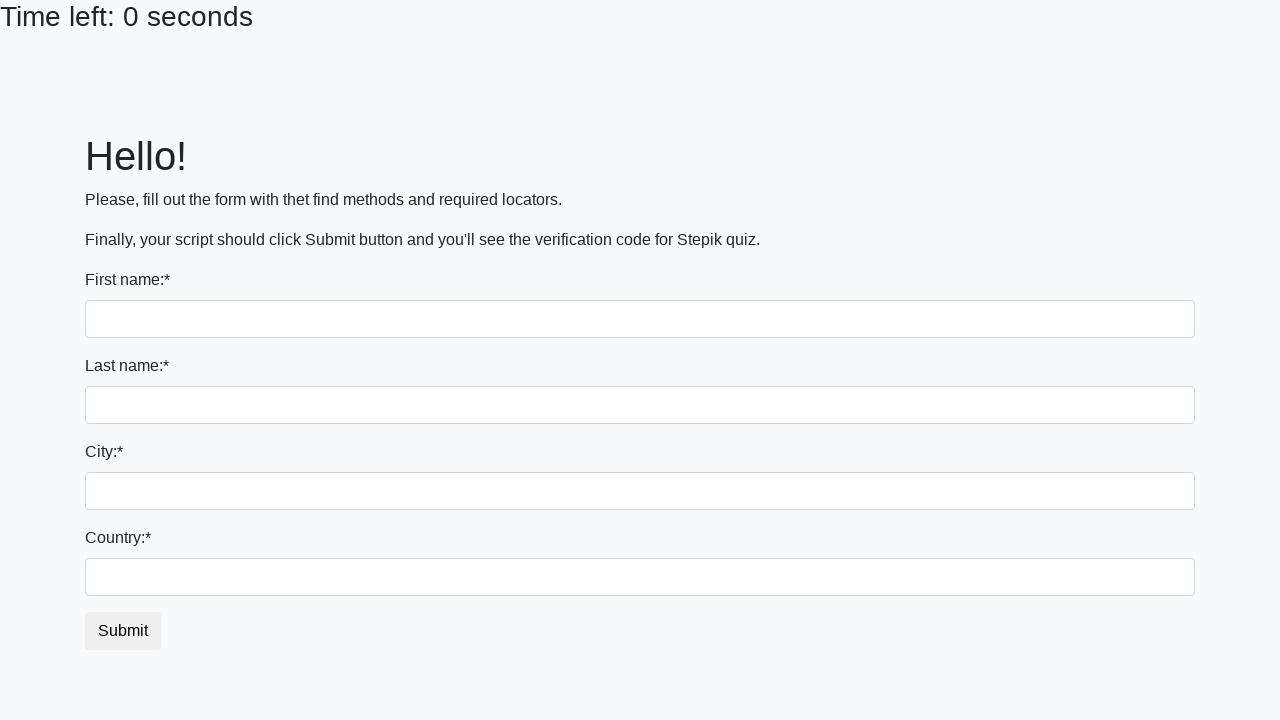